Tests filtering to display only completed items

Starting URL: https://todomvc.com/examples/react/dist/

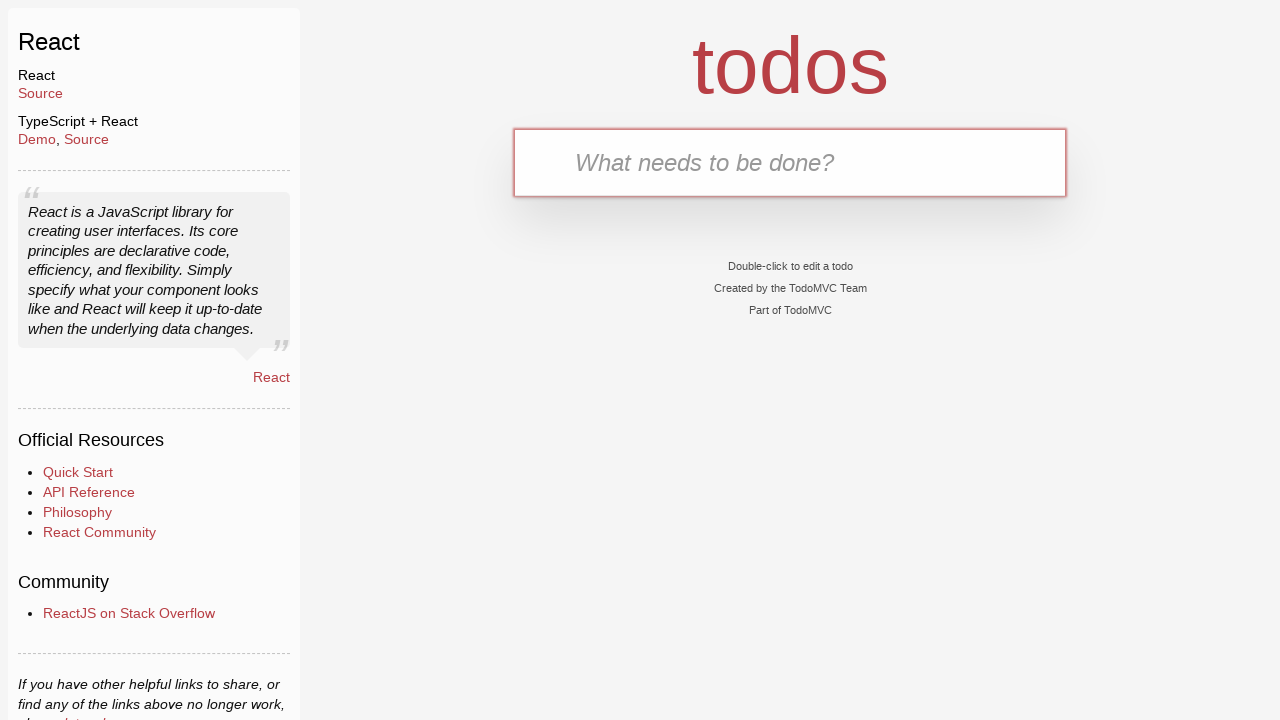

Filled first todo field with 'buy some cheese' on .new-todo
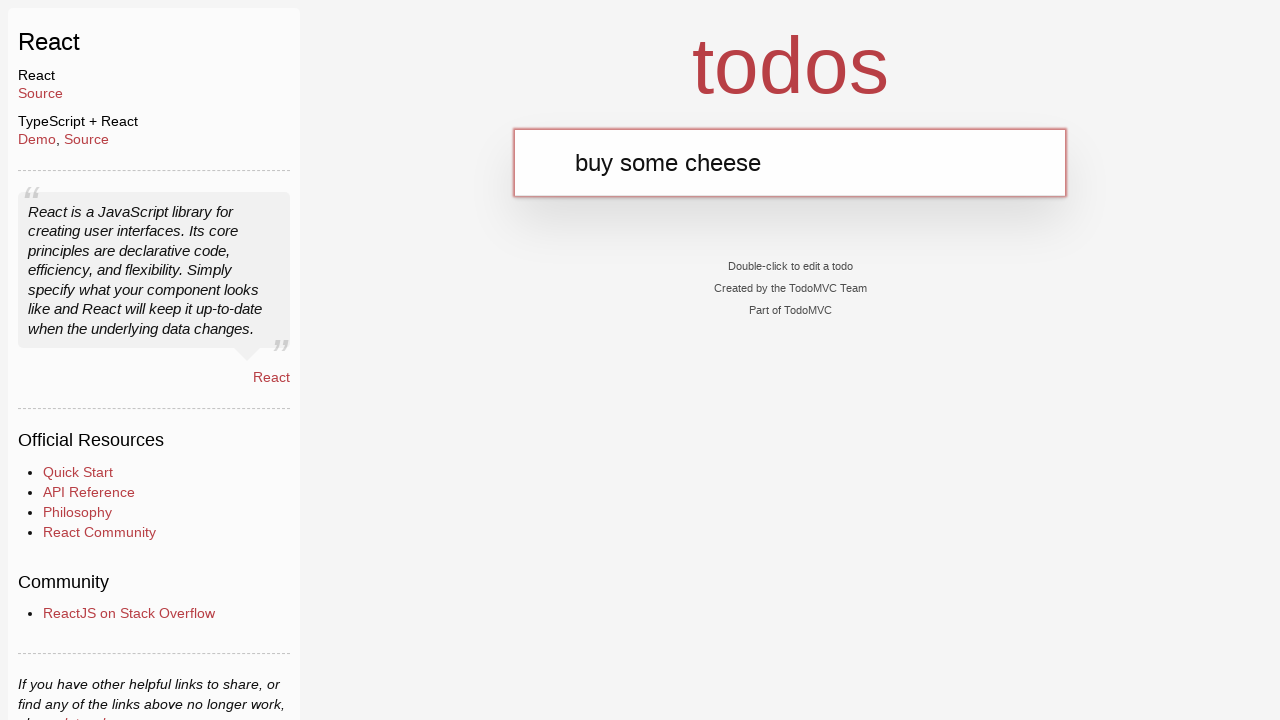

Pressed Enter to create first todo on .new-todo
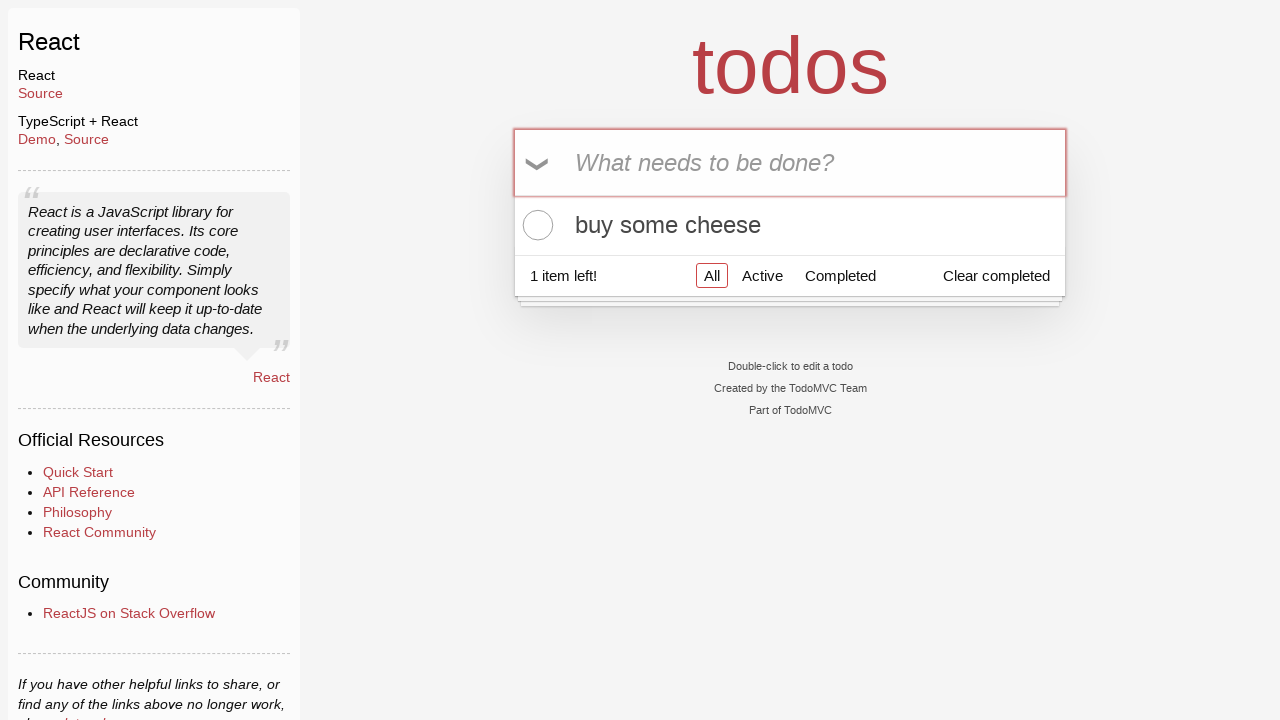

Filled second todo field with 'feed the cat' on .new-todo
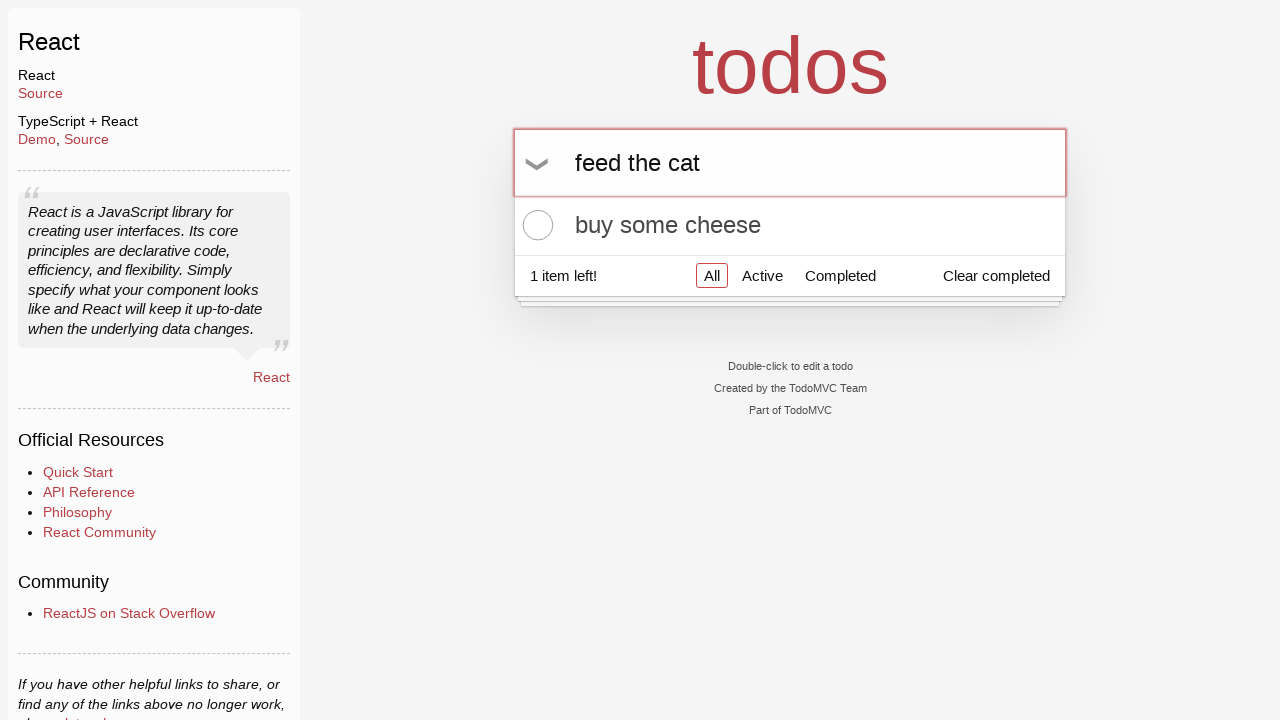

Pressed Enter to create second todo on .new-todo
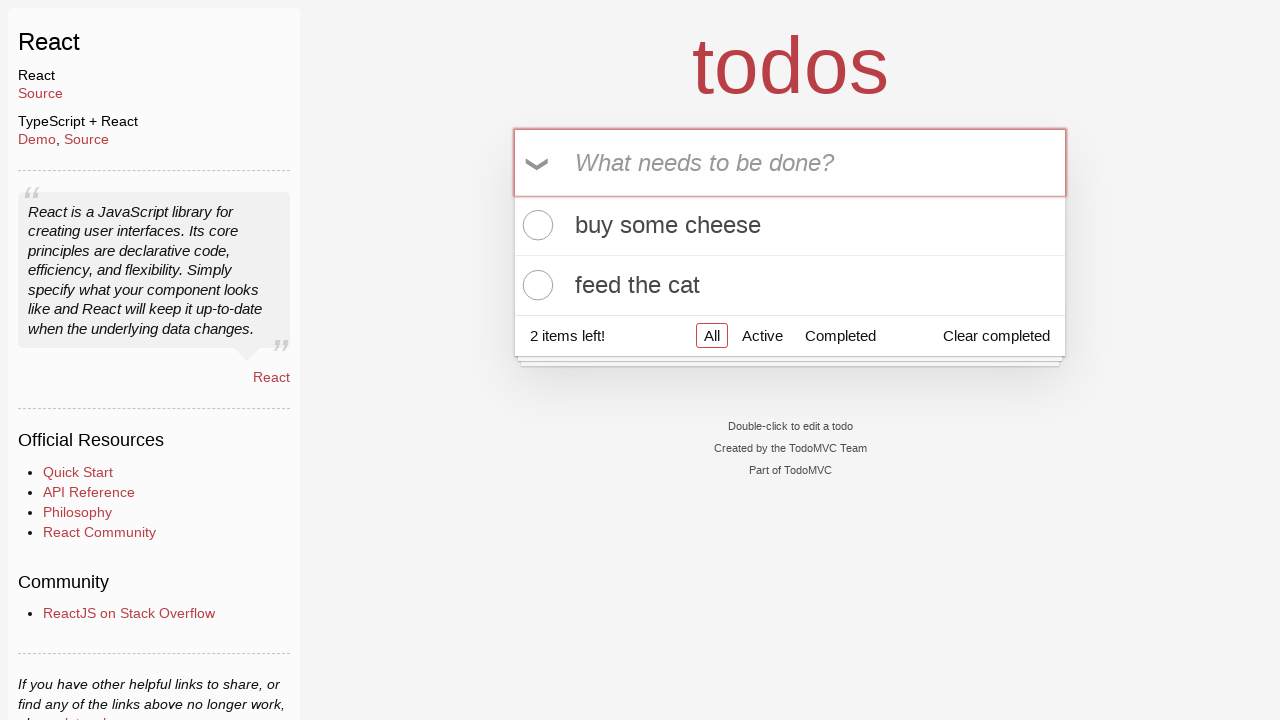

Filled third todo field with 'book a doctors appointment' on .new-todo
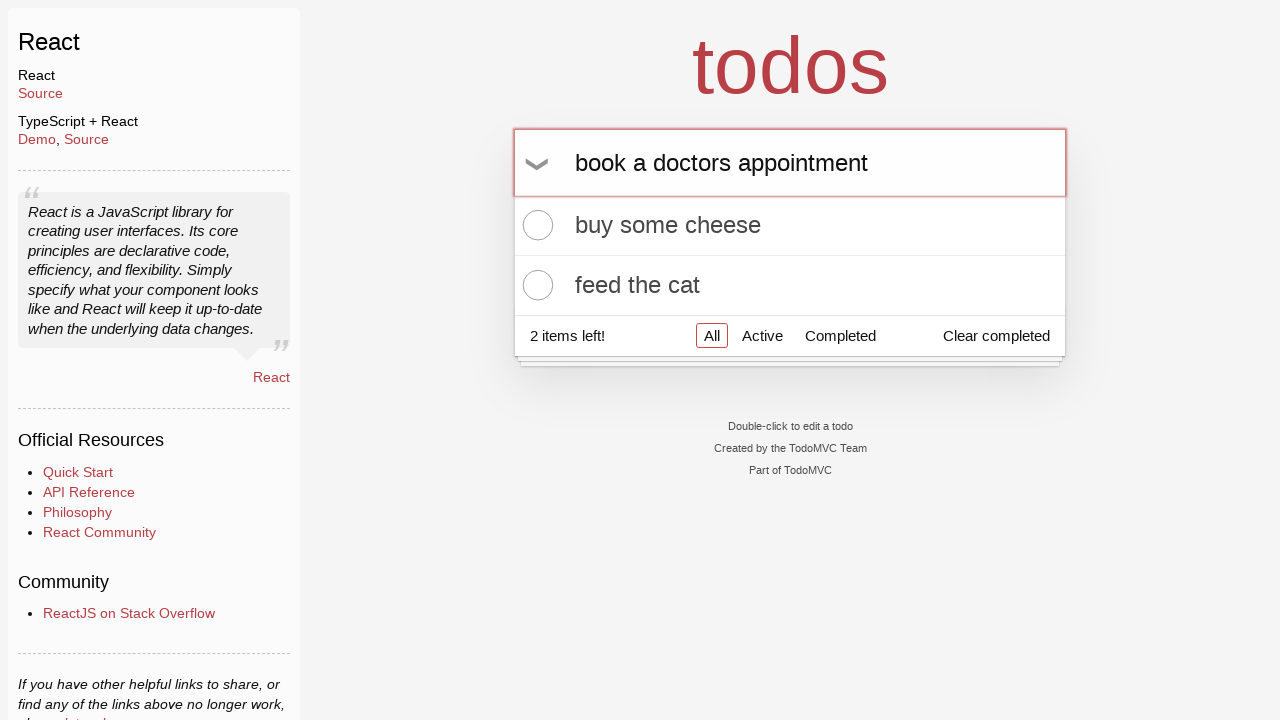

Pressed Enter to create third todo on .new-todo
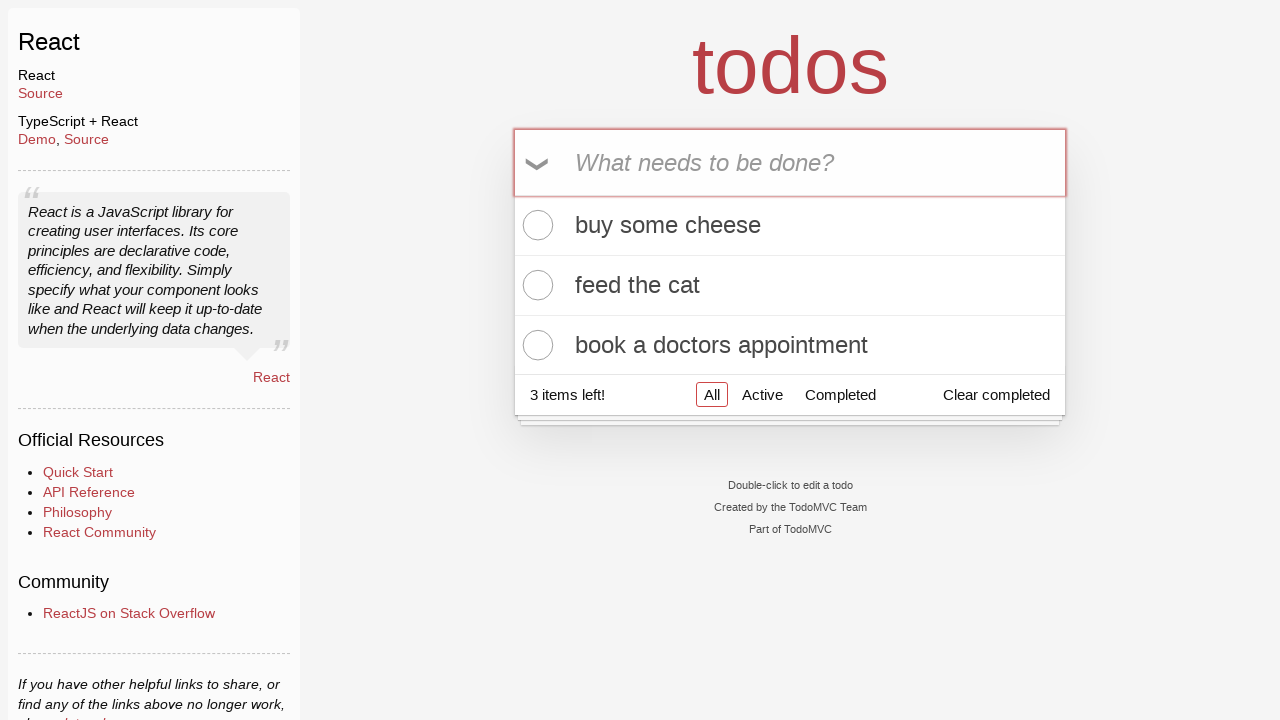

Waited for all three todos to be visible
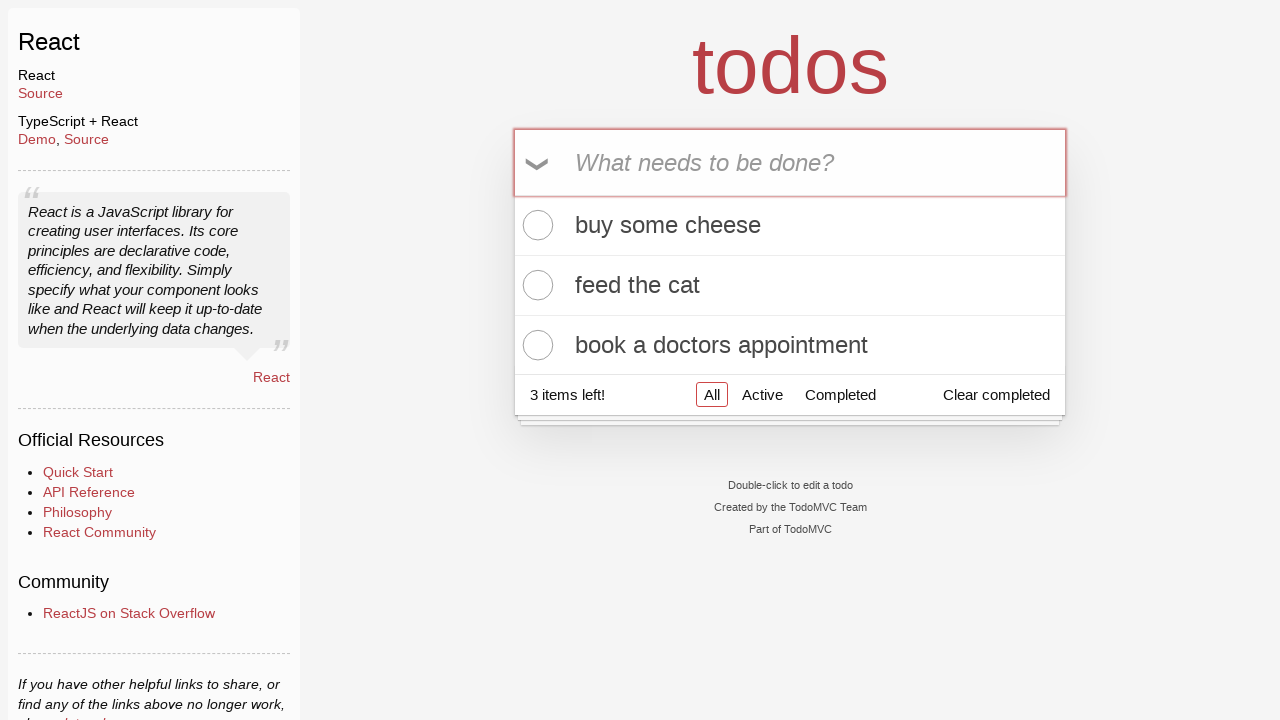

Checked the second todo item as completed at (535, 285) on .todo-list li .toggle >> nth=1
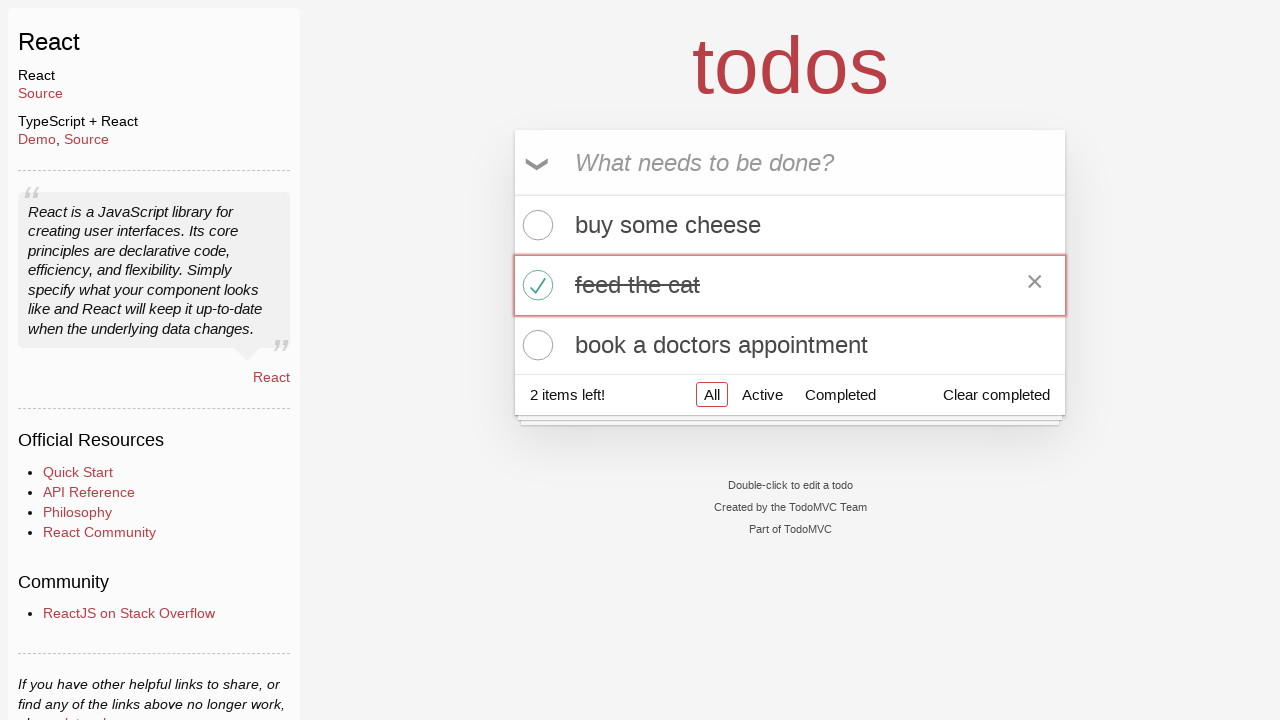

Clicked Completed filter to display only completed items at (840, 395) on .filters >> text=Completed
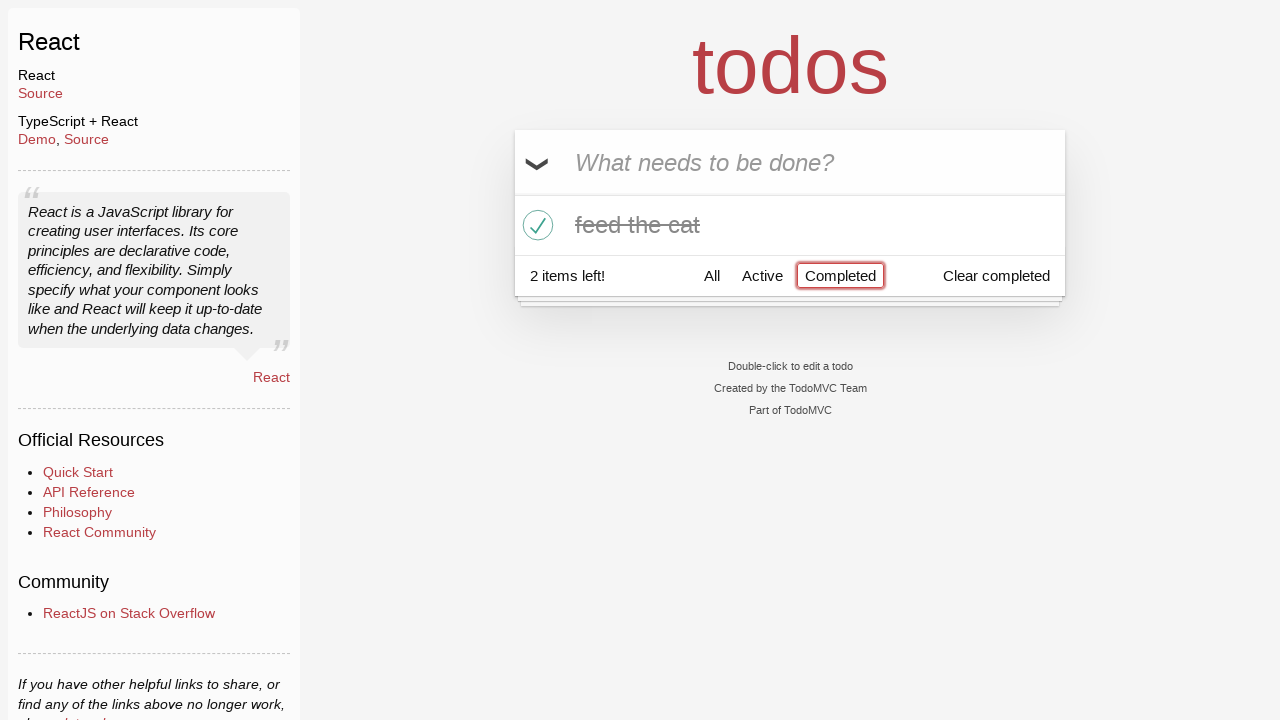

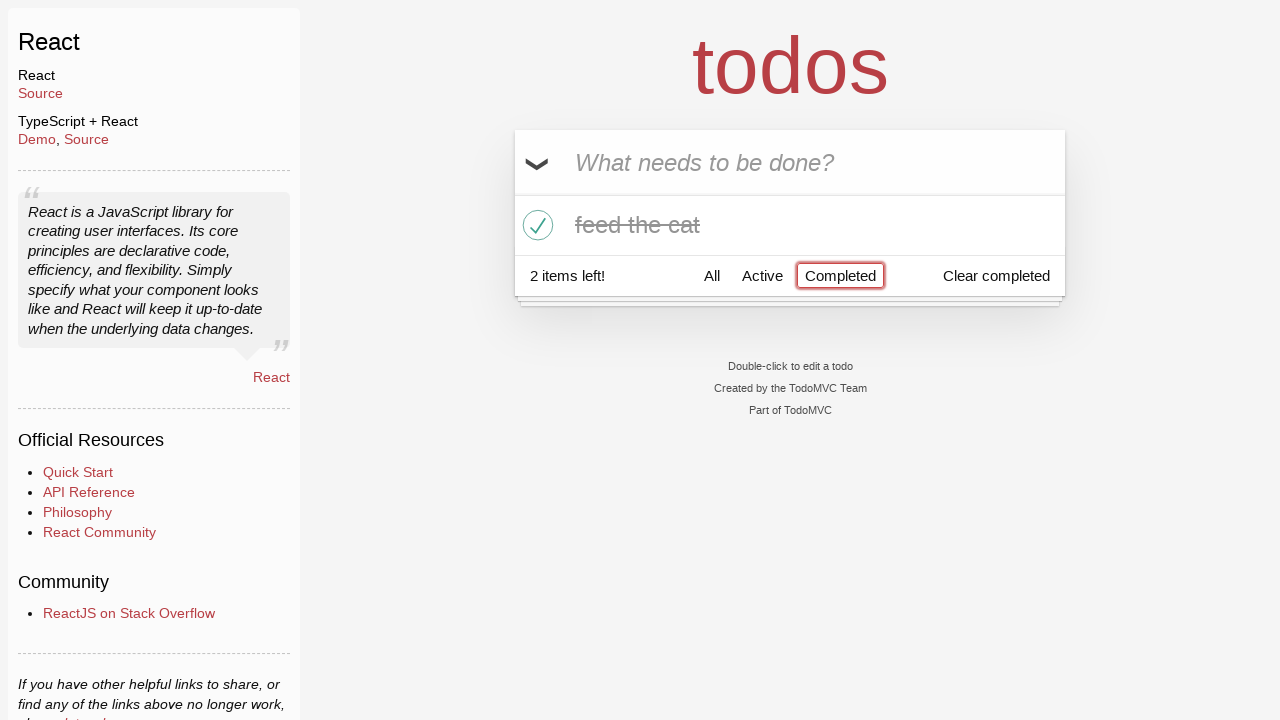